Navigates through multiple NFCe (electronic invoice) URLs from the Mato Grosso state tax authority website and checks if each page contains specific text

Starting URL: http://www.sefaz.mt.gov.br/nfce/consultanfce?p=51231234785310000180650010000001891858794600|2|1|1|957fa2258ba7a4b90dc63ed1db67120539be462a

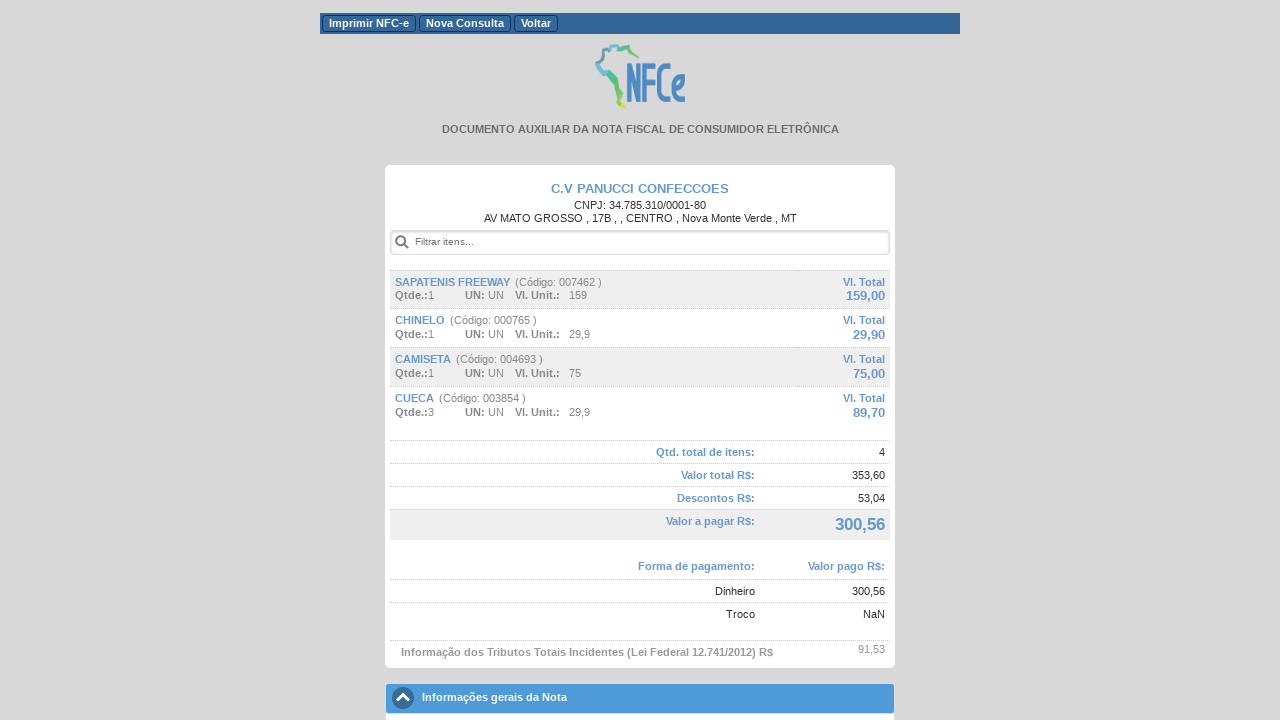

Navigated to NFCe URL 1 out of 9
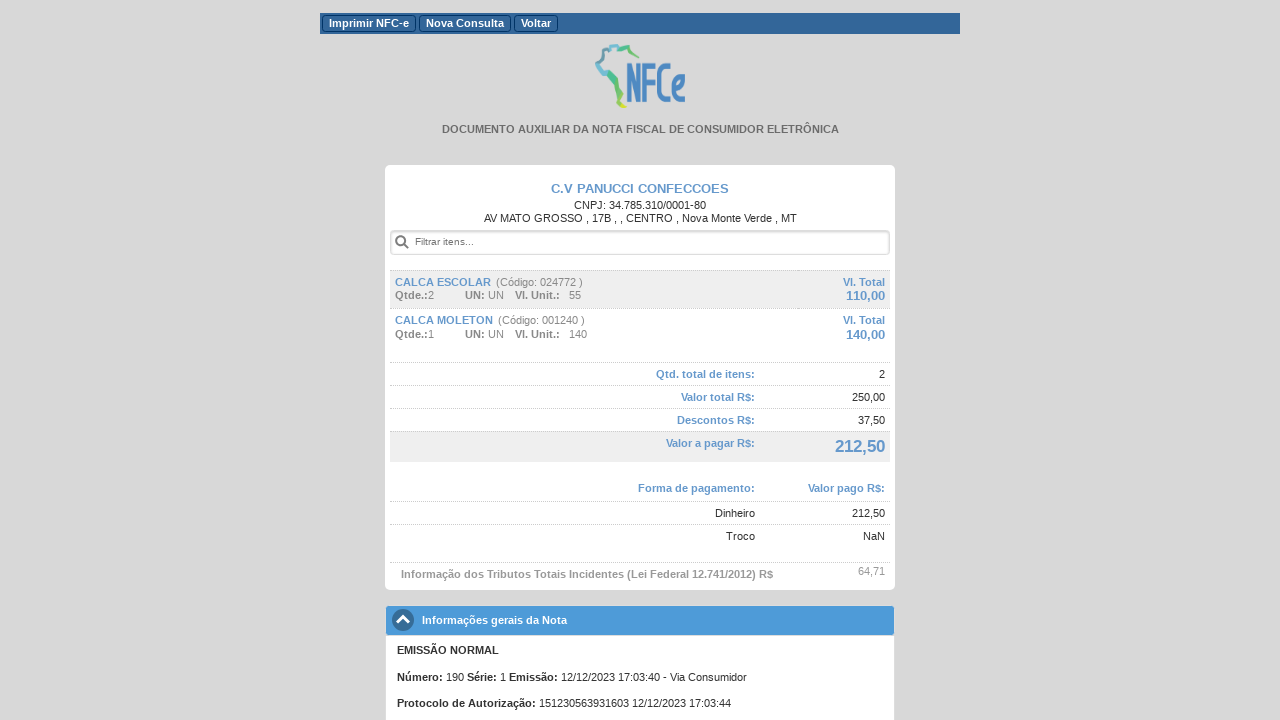

Waited for page to load (domcontentloaded state)
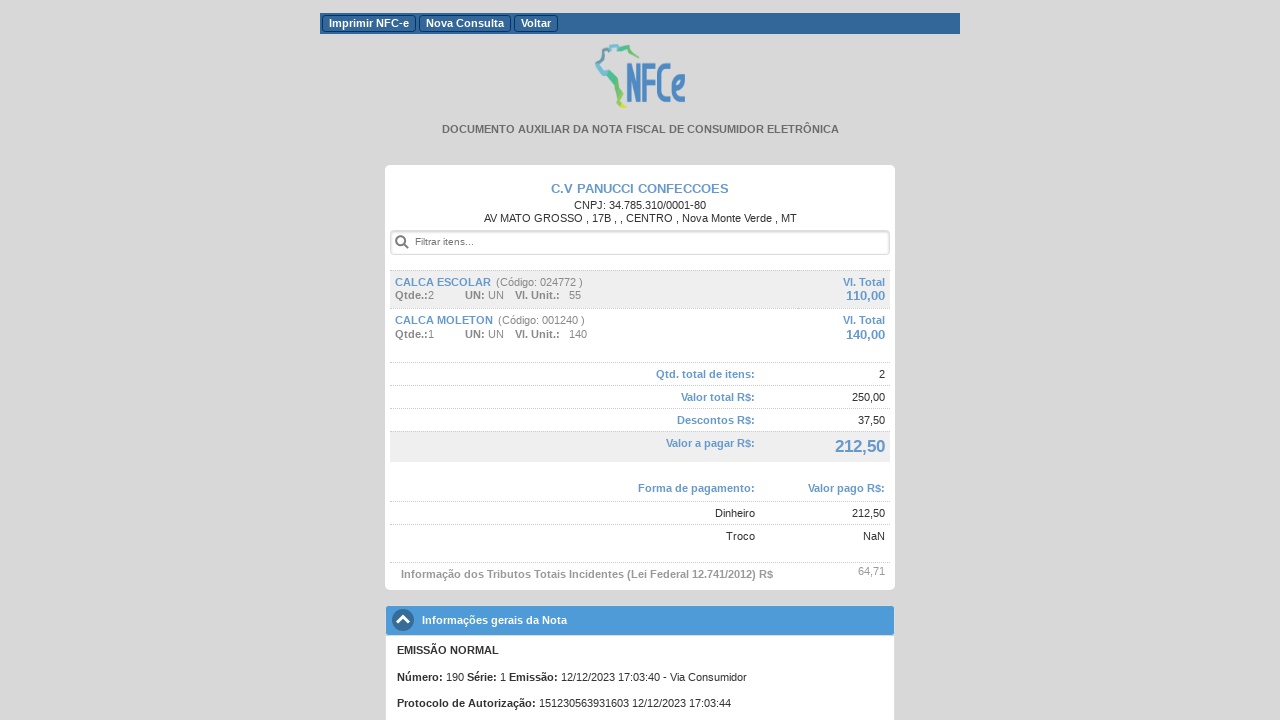

Retrieved page content
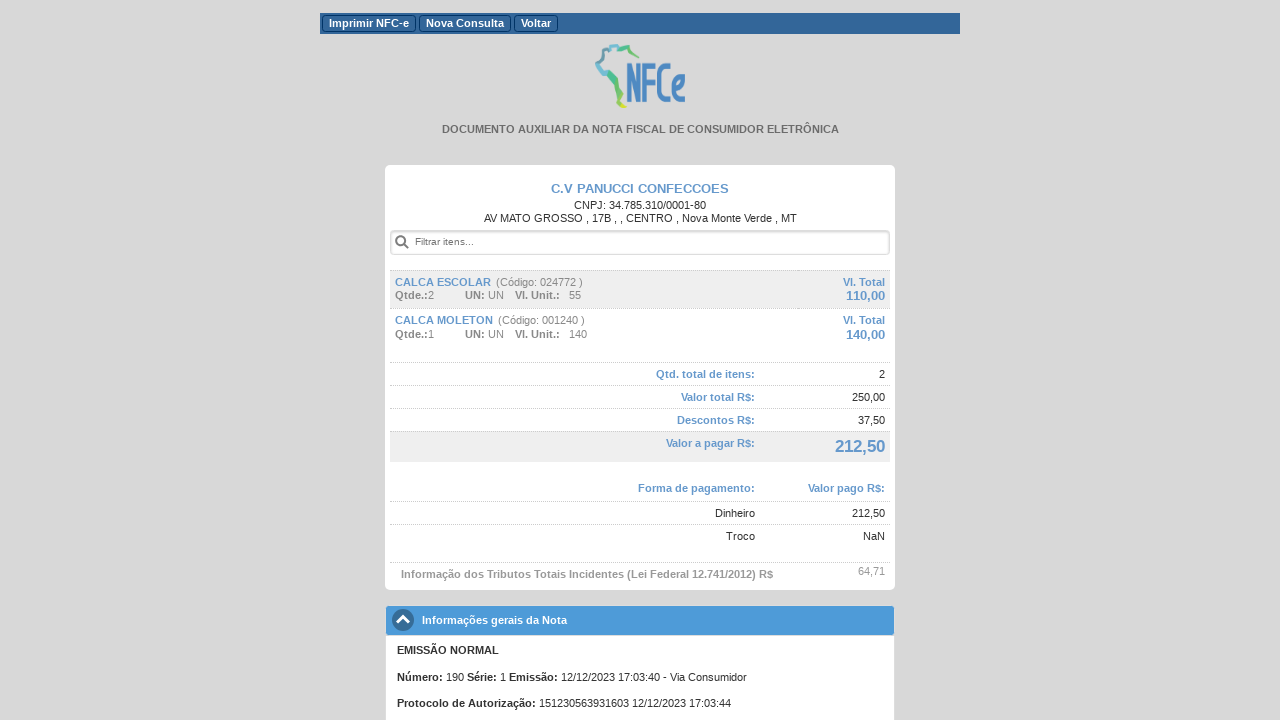

Confirmed: Text 'C.V PANUCCI CONFECCOES' found on URL 1
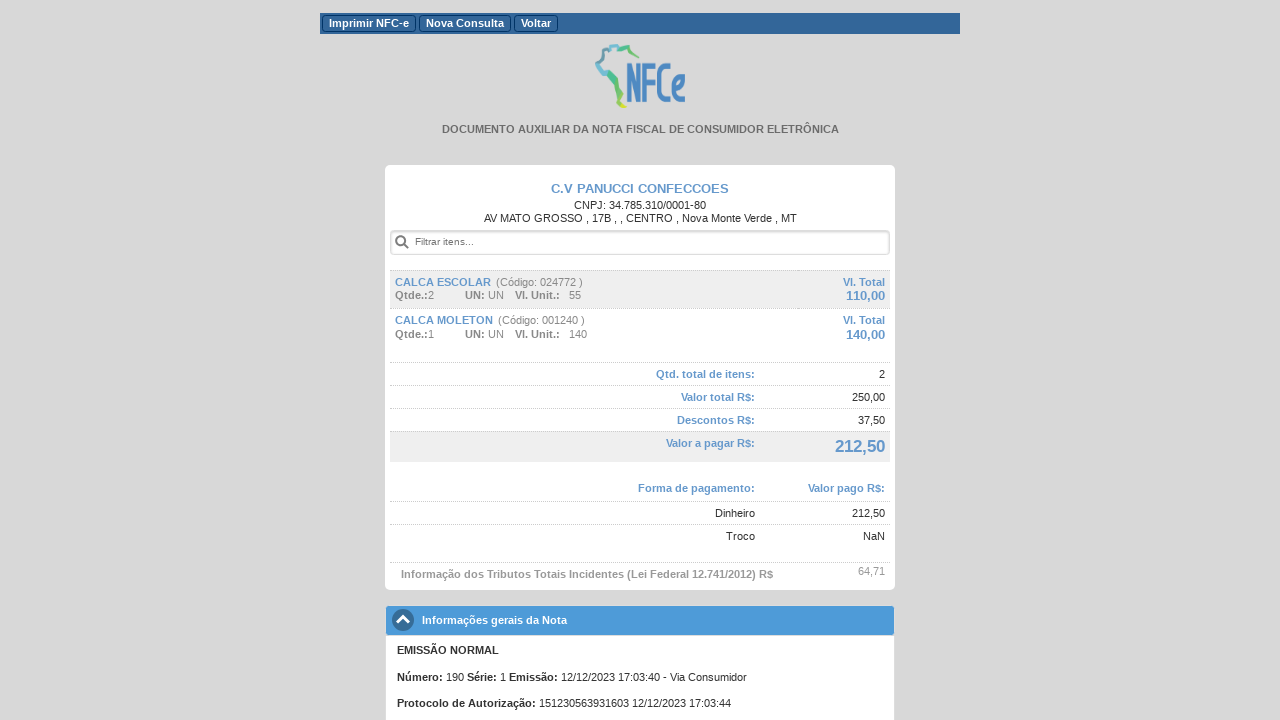

Navigated to NFCe URL 2 out of 9
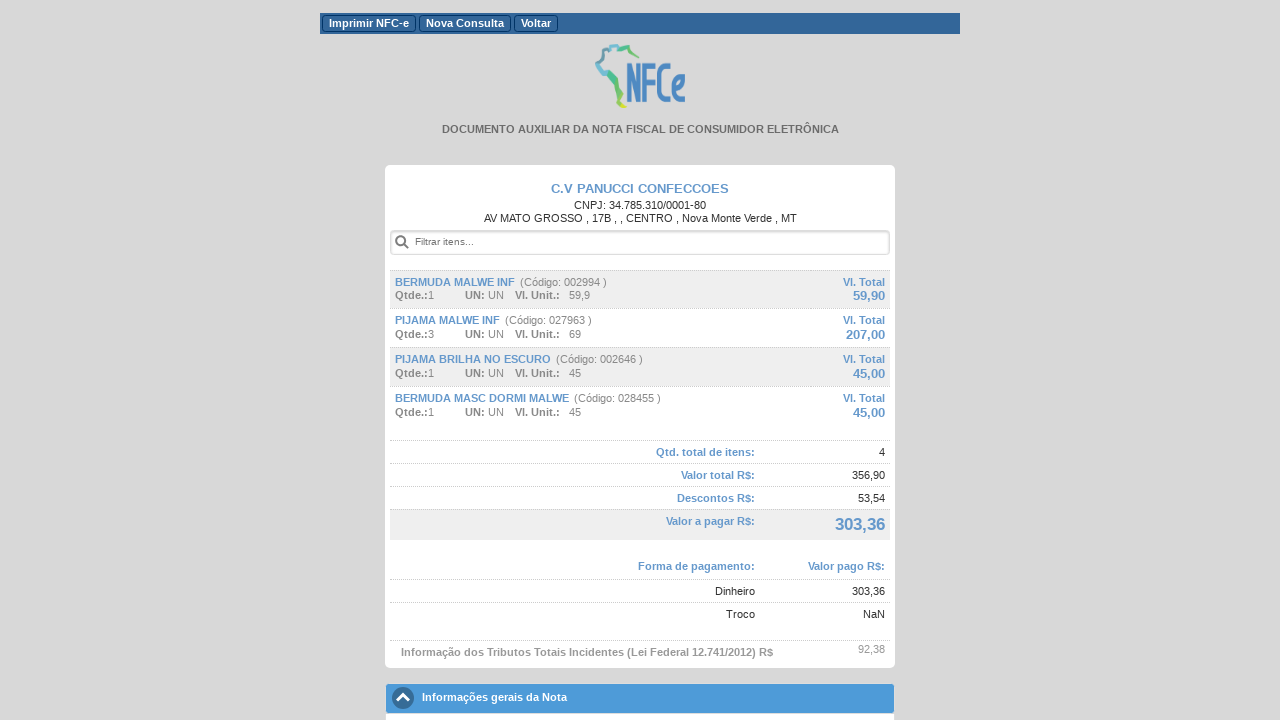

Waited for page to load (domcontentloaded state)
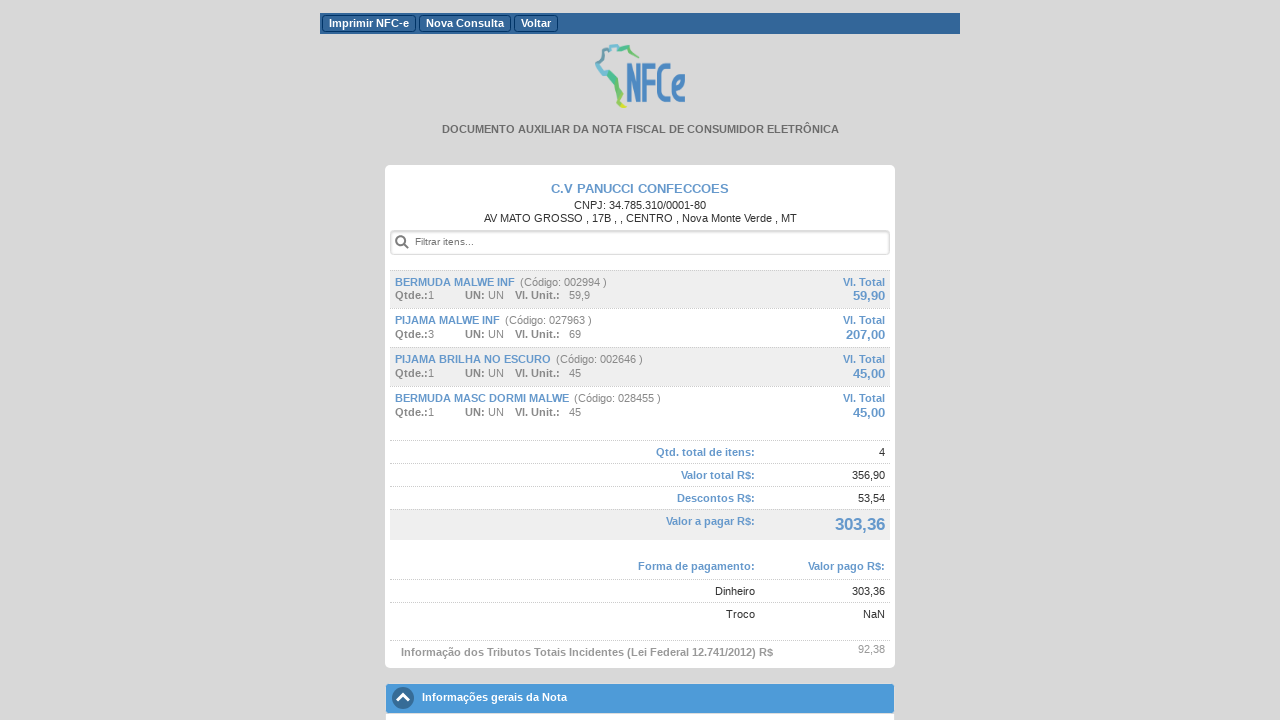

Retrieved page content
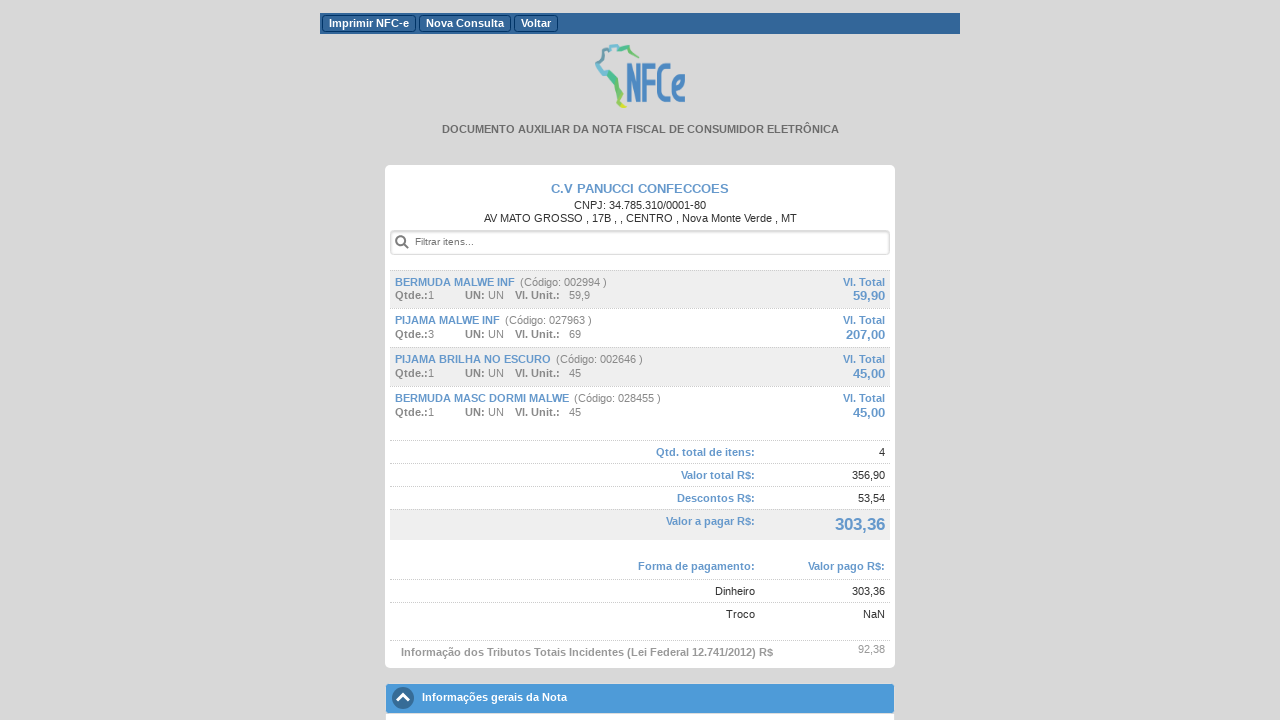

Confirmed: Text 'C.V PANUCCI CONFECCOES' found on URL 2
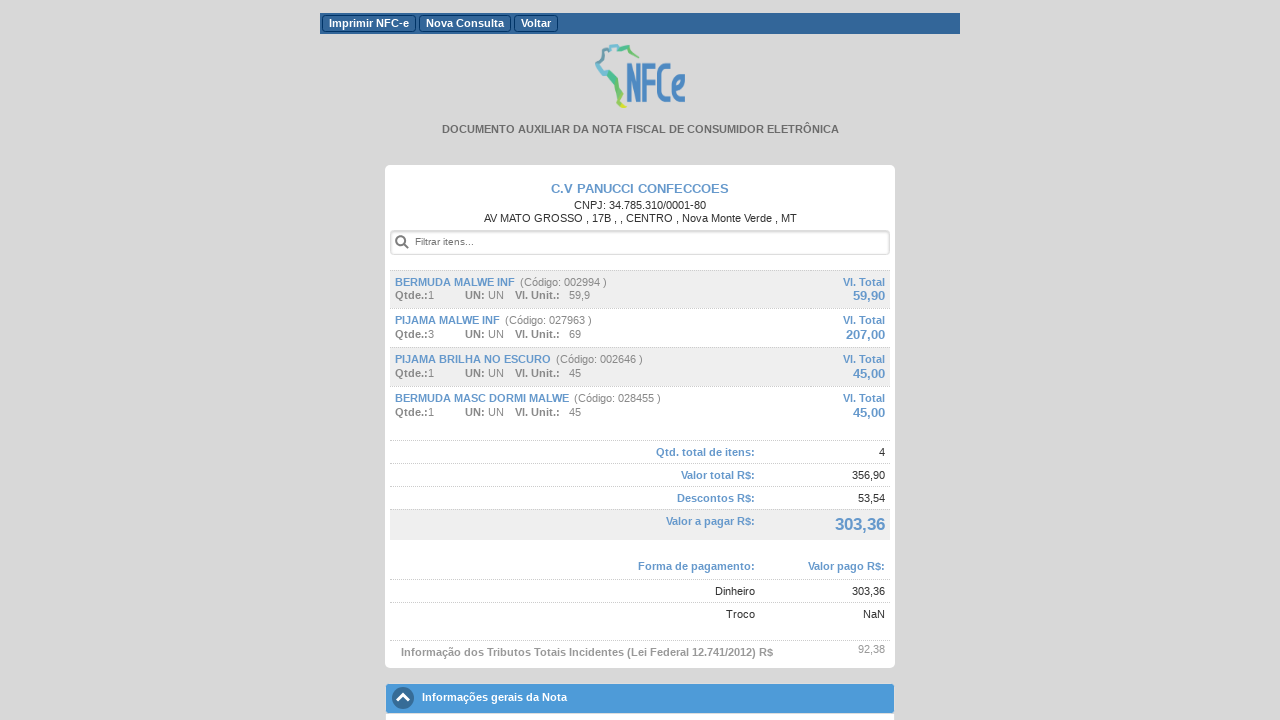

Navigated to NFCe URL 3 out of 9
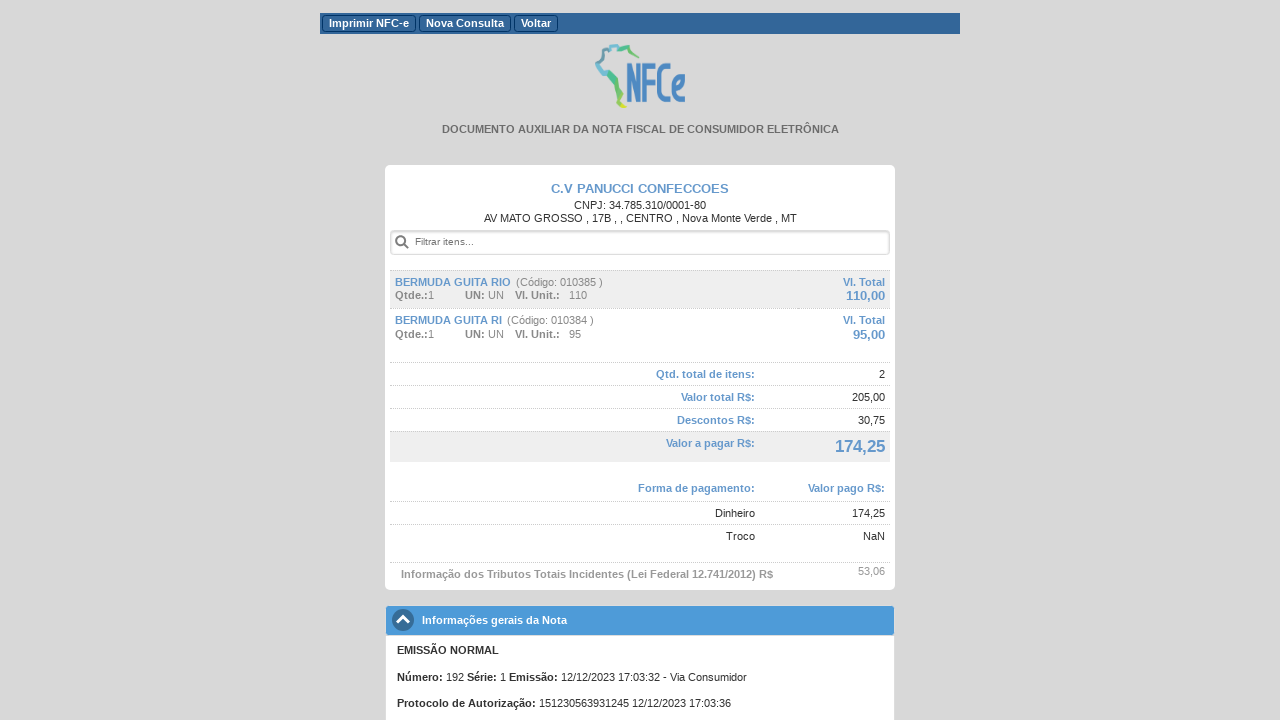

Waited for page to load (domcontentloaded state)
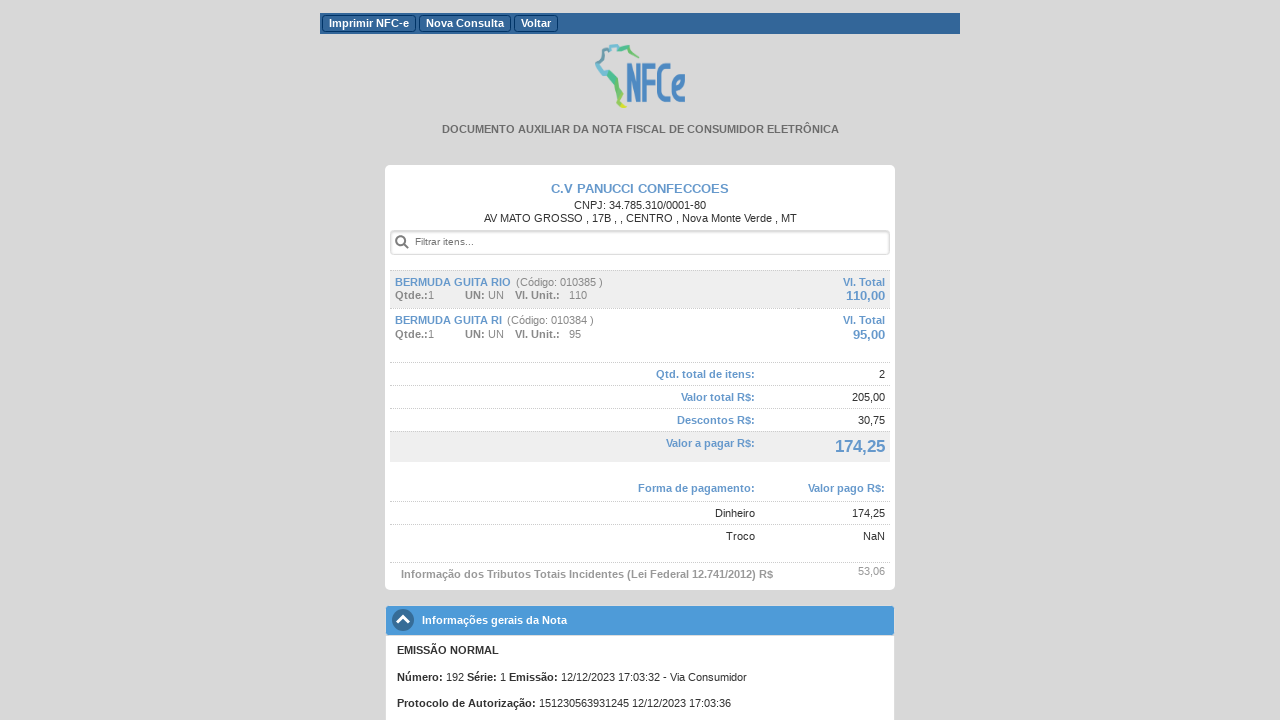

Retrieved page content
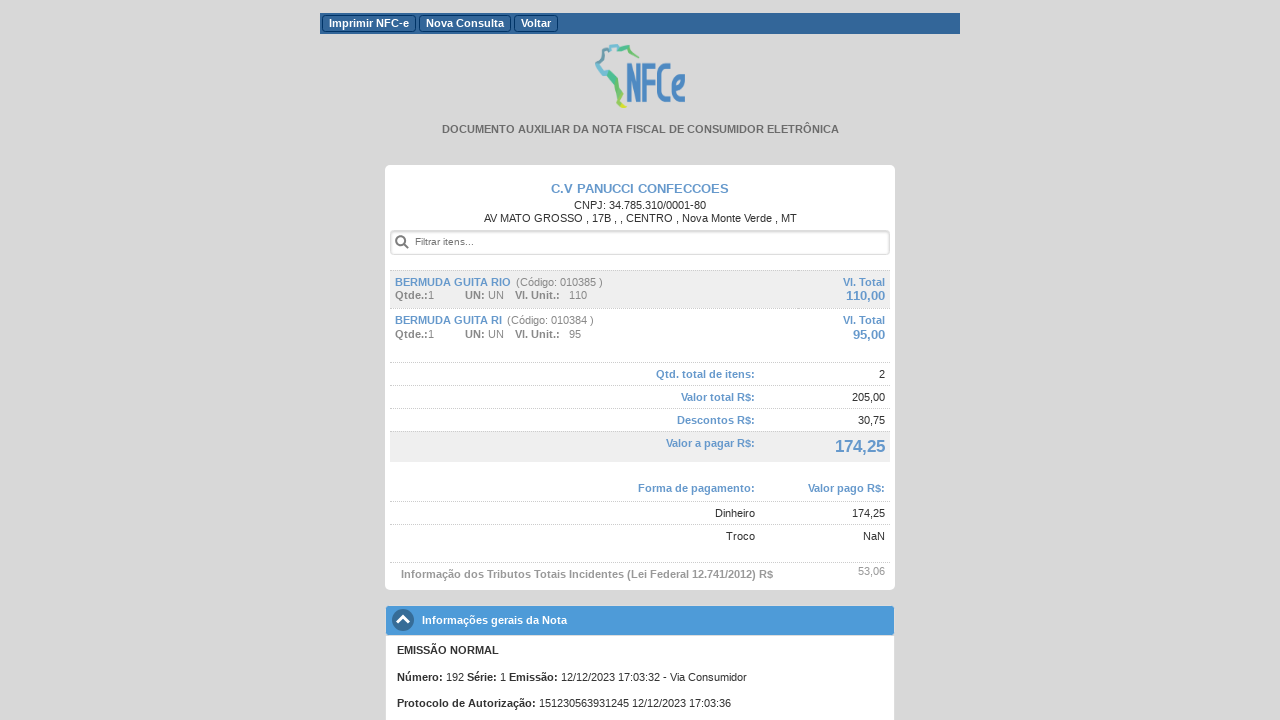

Confirmed: Text 'C.V PANUCCI CONFECCOES' found on URL 3
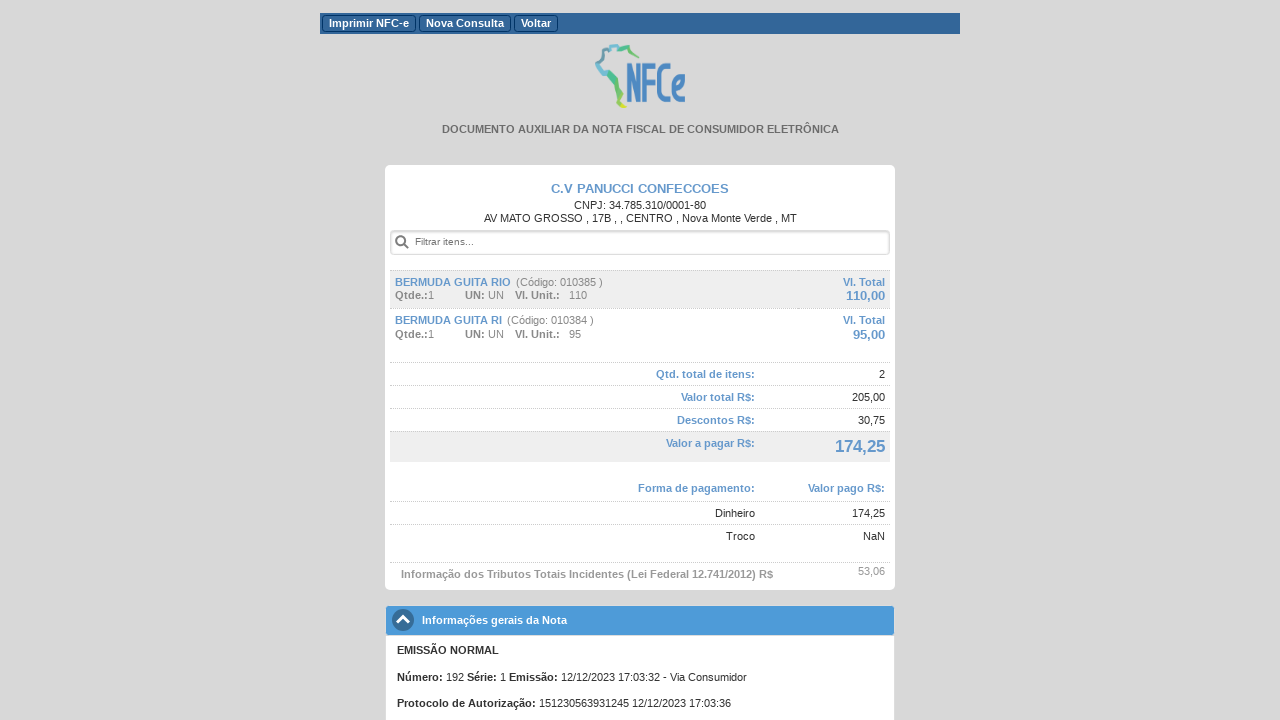

Navigated to NFCe URL 4 out of 9
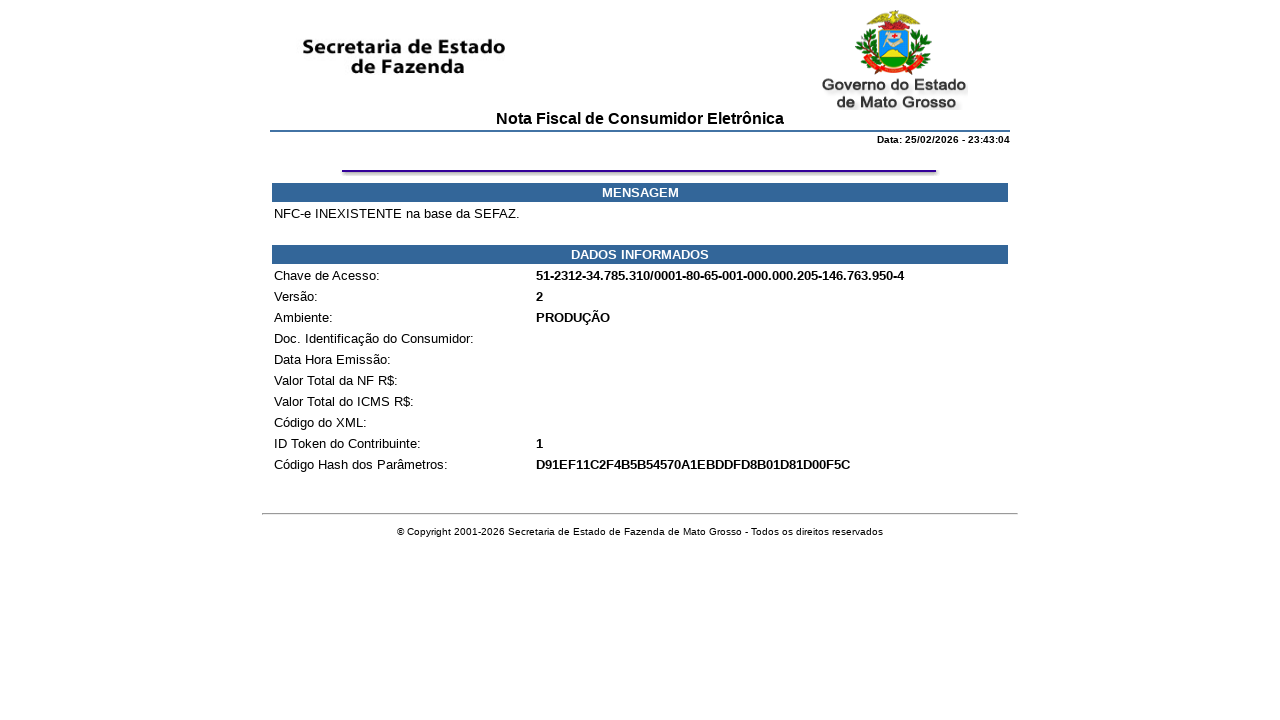

Waited for page to load (domcontentloaded state)
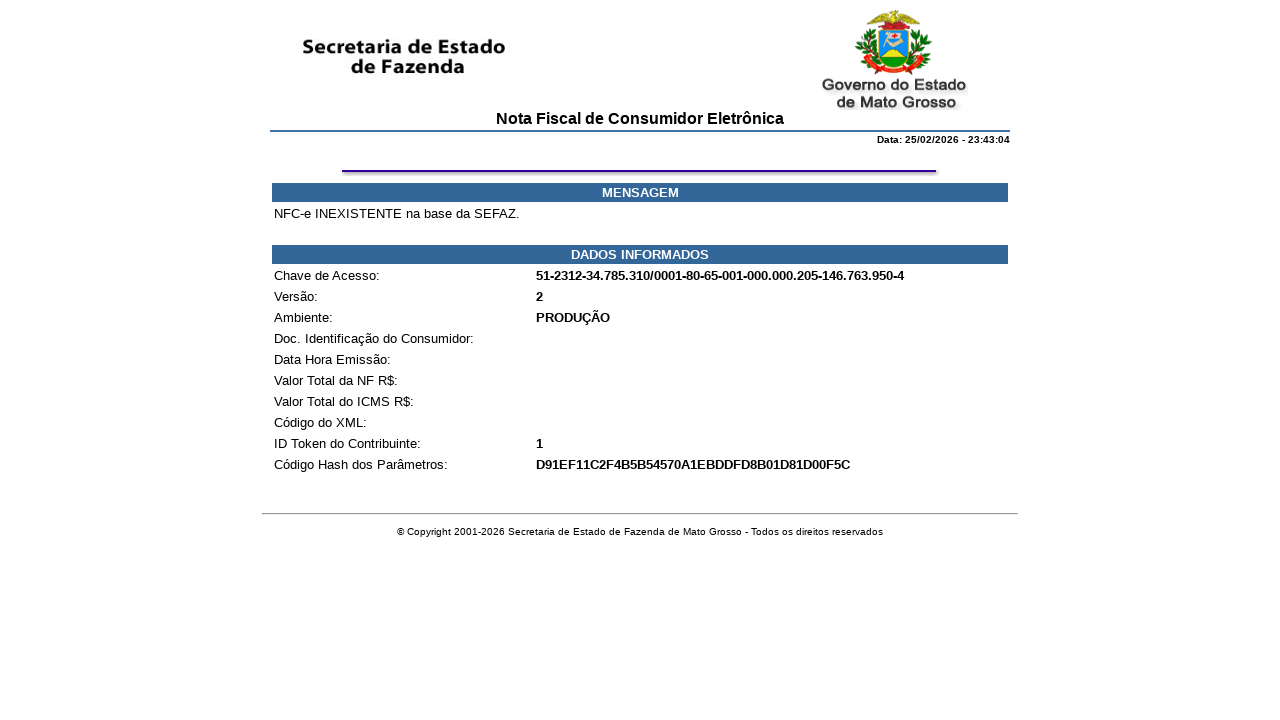

Retrieved page content
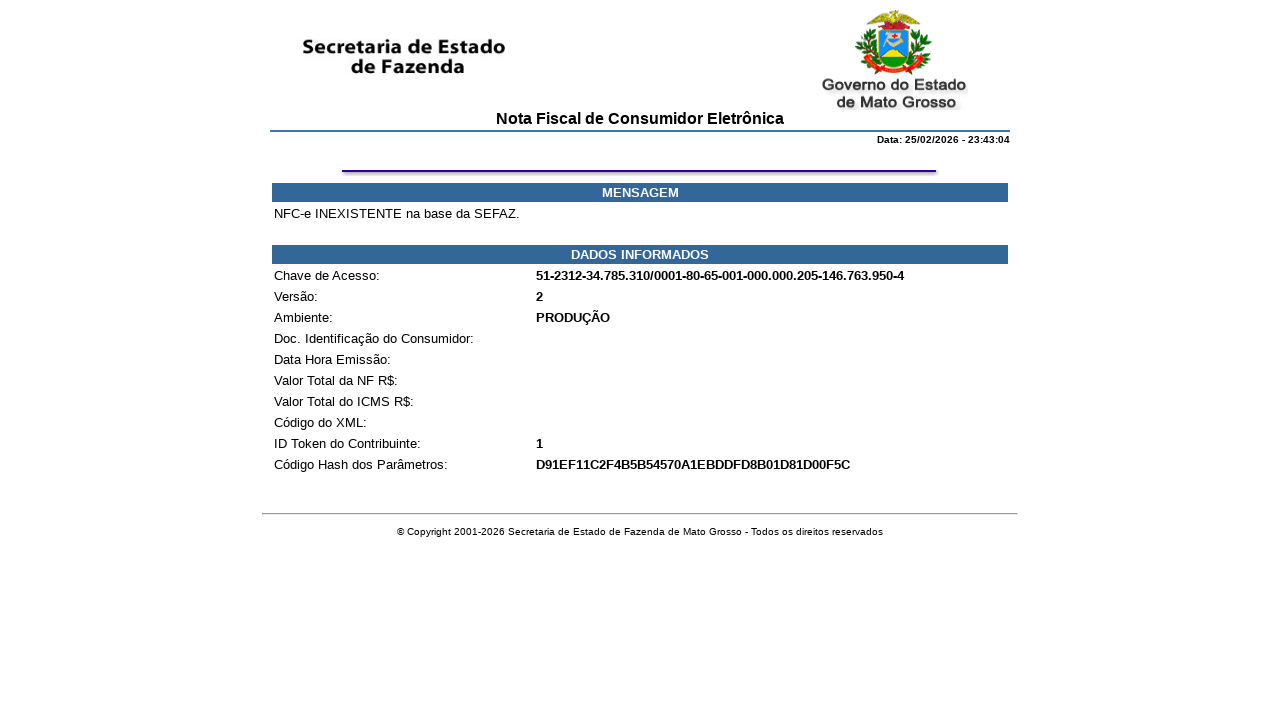

Confirmed: Text 'C.V PANUCCI CONFECCOES' NOT found on URL 4
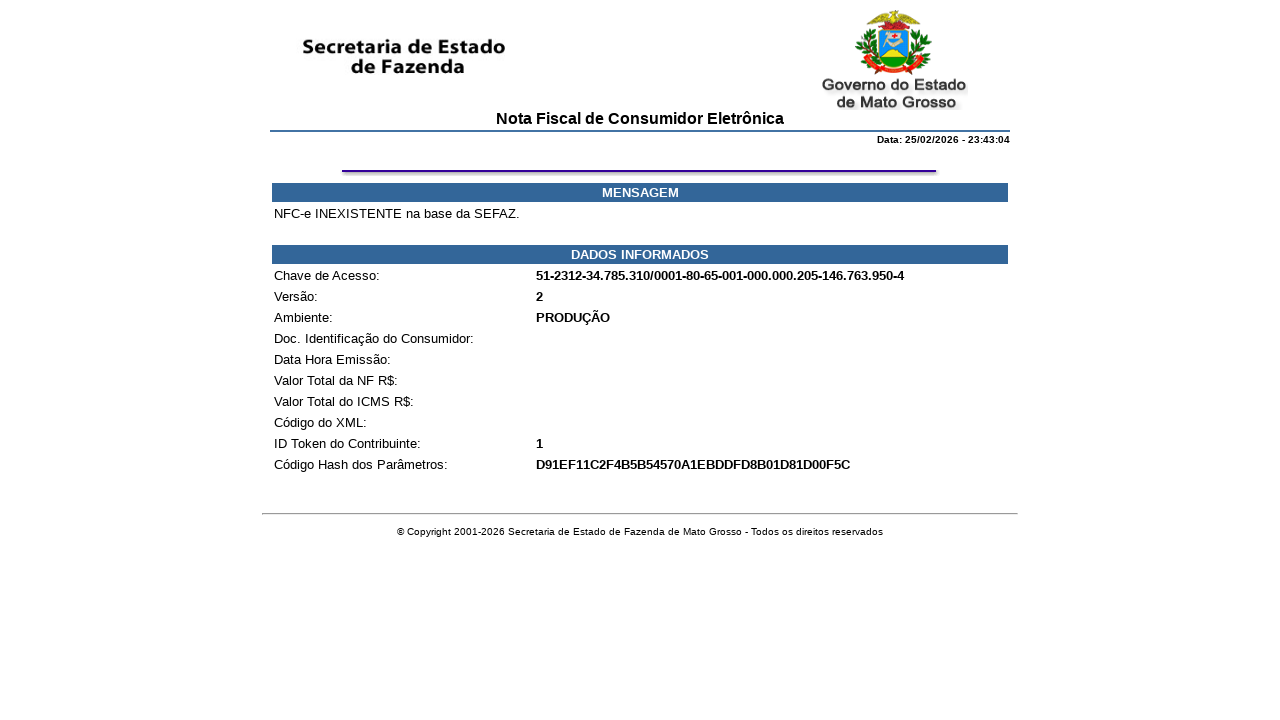

Navigated to NFCe URL 5 out of 9
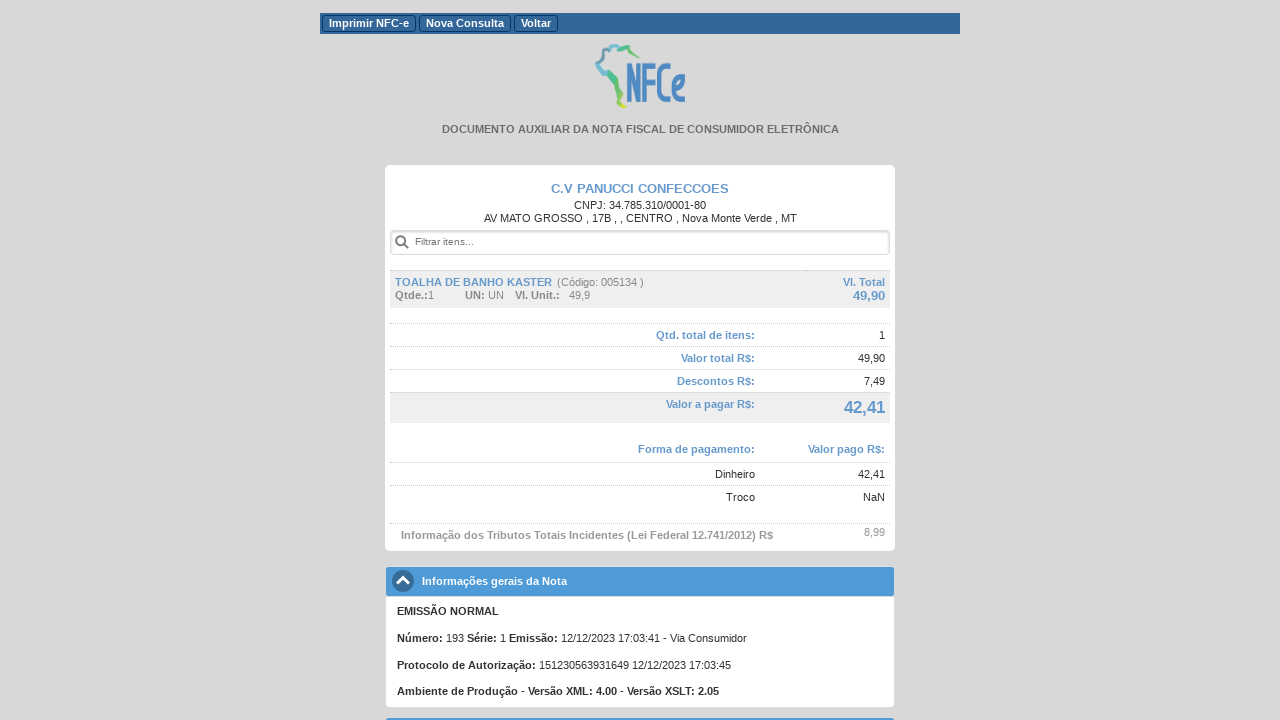

Waited for page to load (domcontentloaded state)
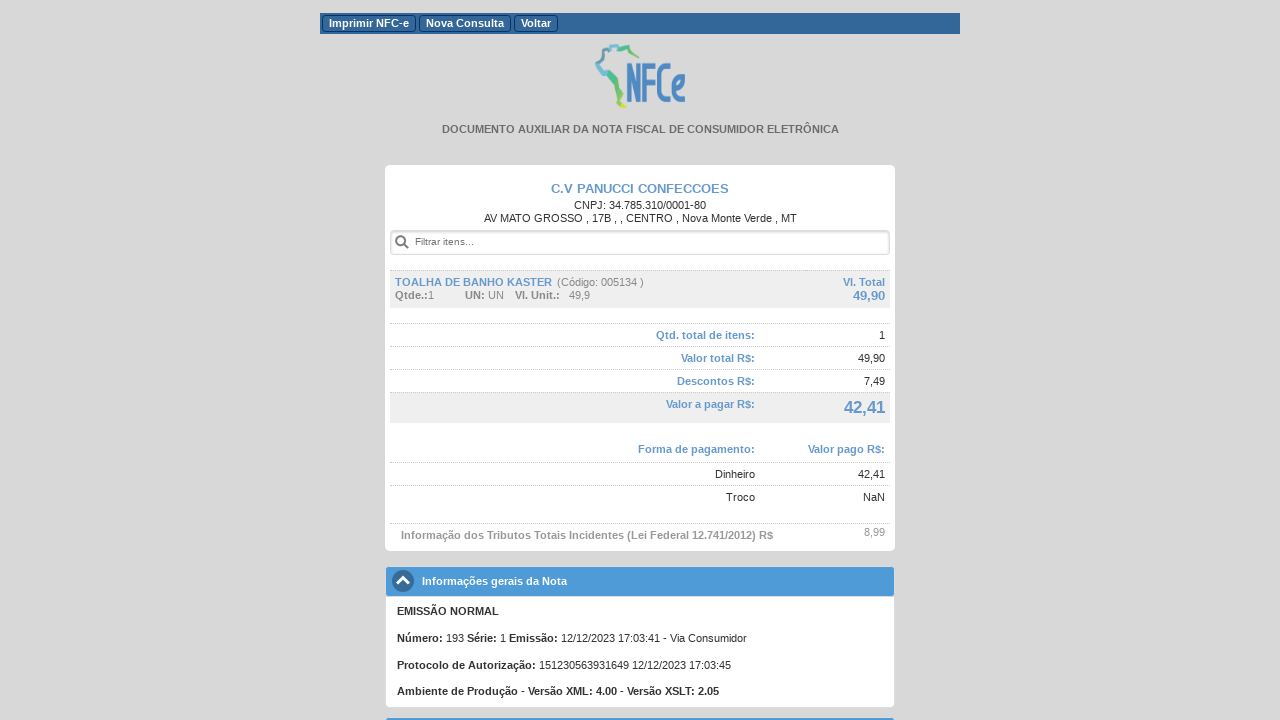

Retrieved page content
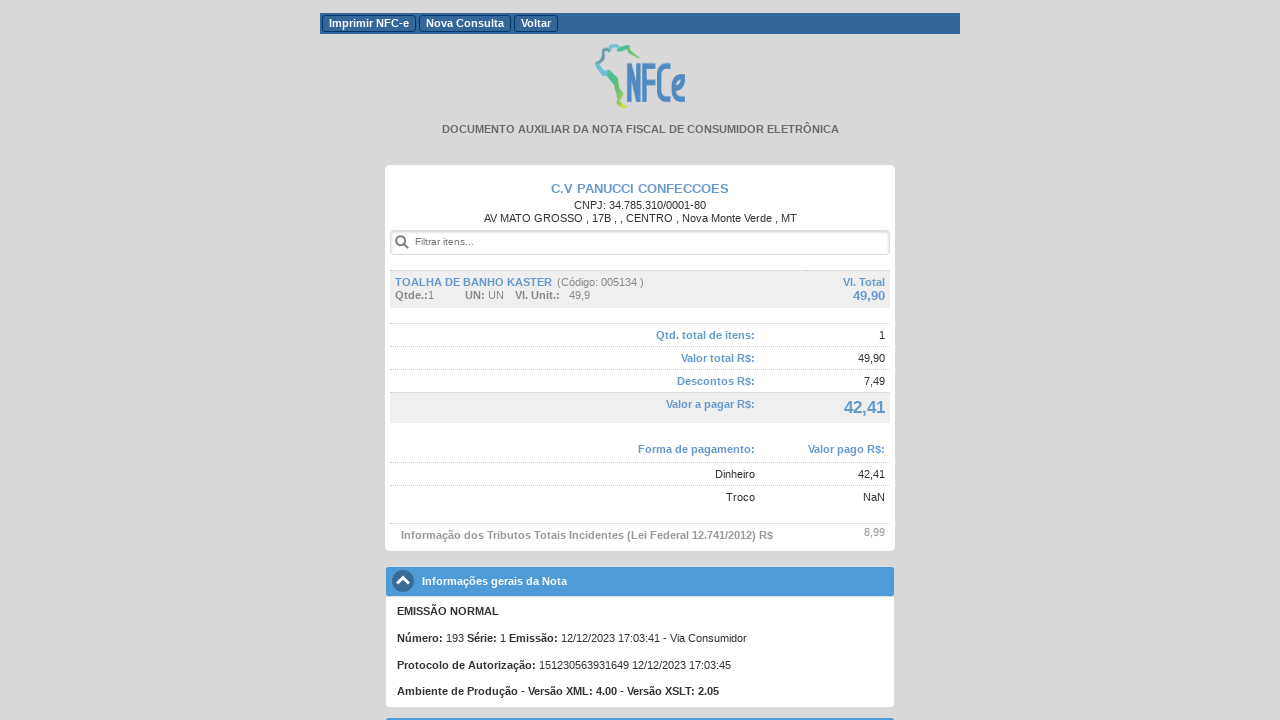

Confirmed: Text 'C.V PANUCCI CONFECCOES' found on URL 5
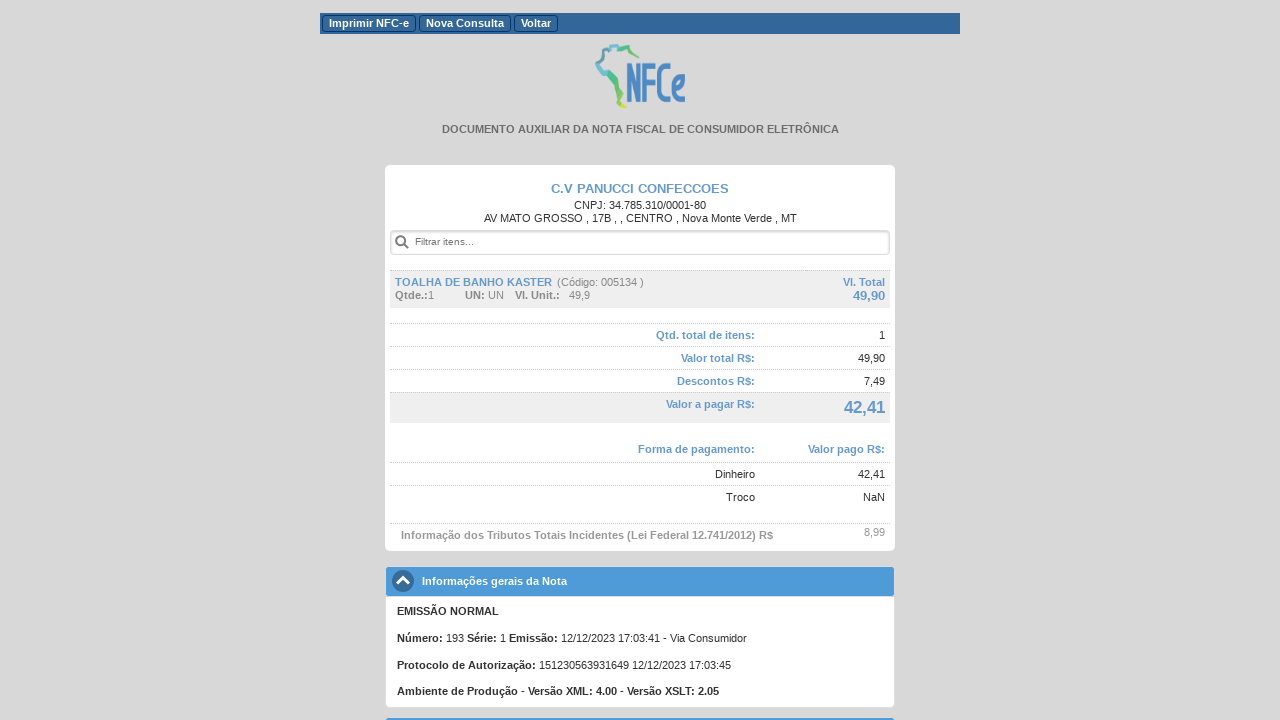

Navigated to NFCe URL 6 out of 9
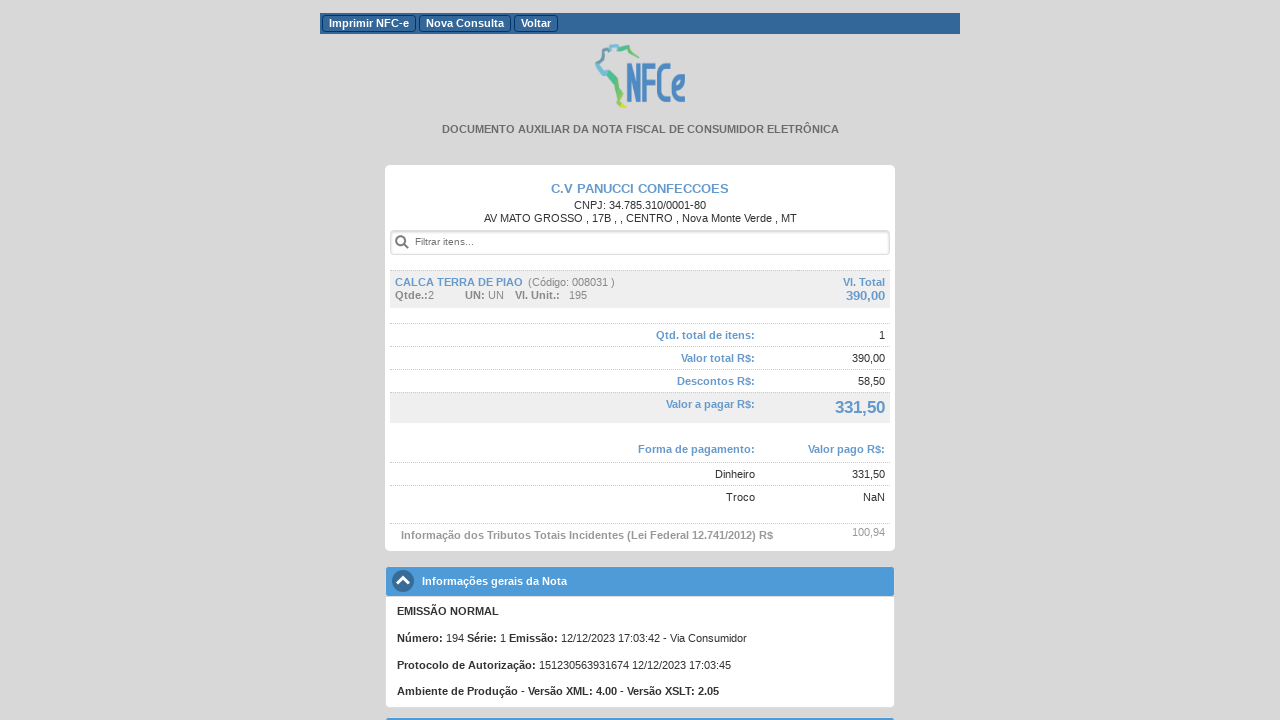

Waited for page to load (domcontentloaded state)
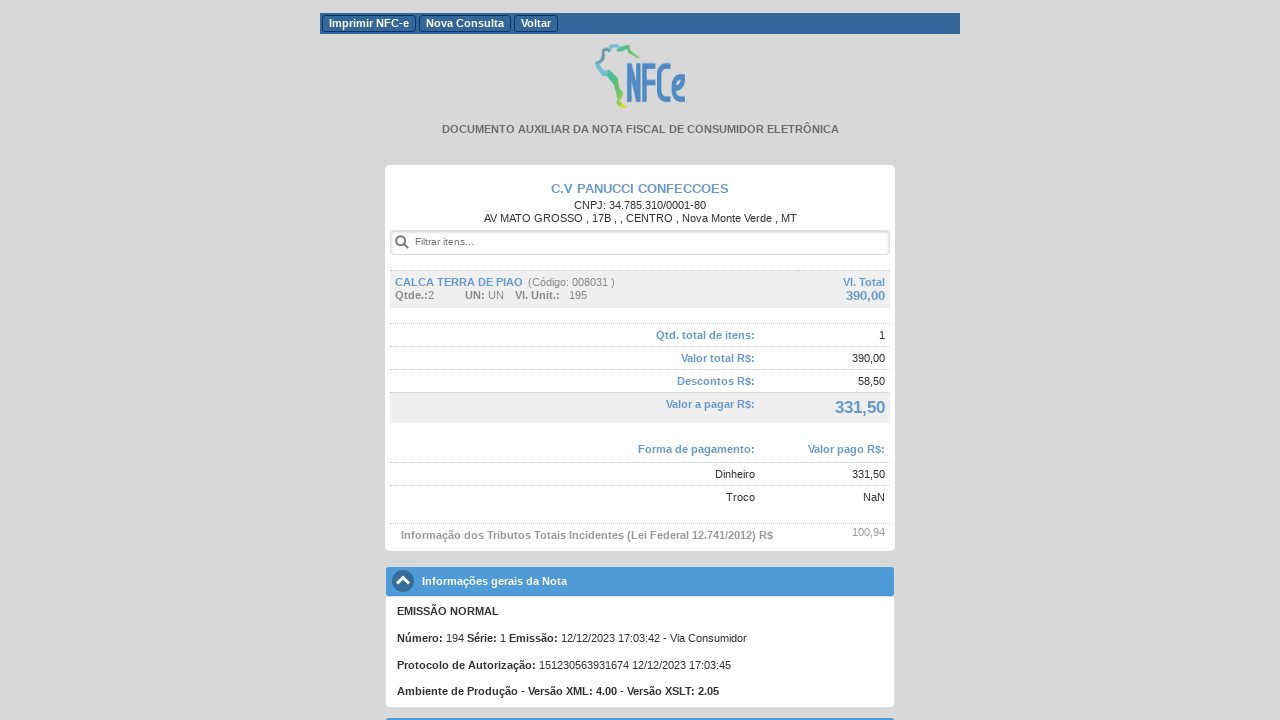

Retrieved page content
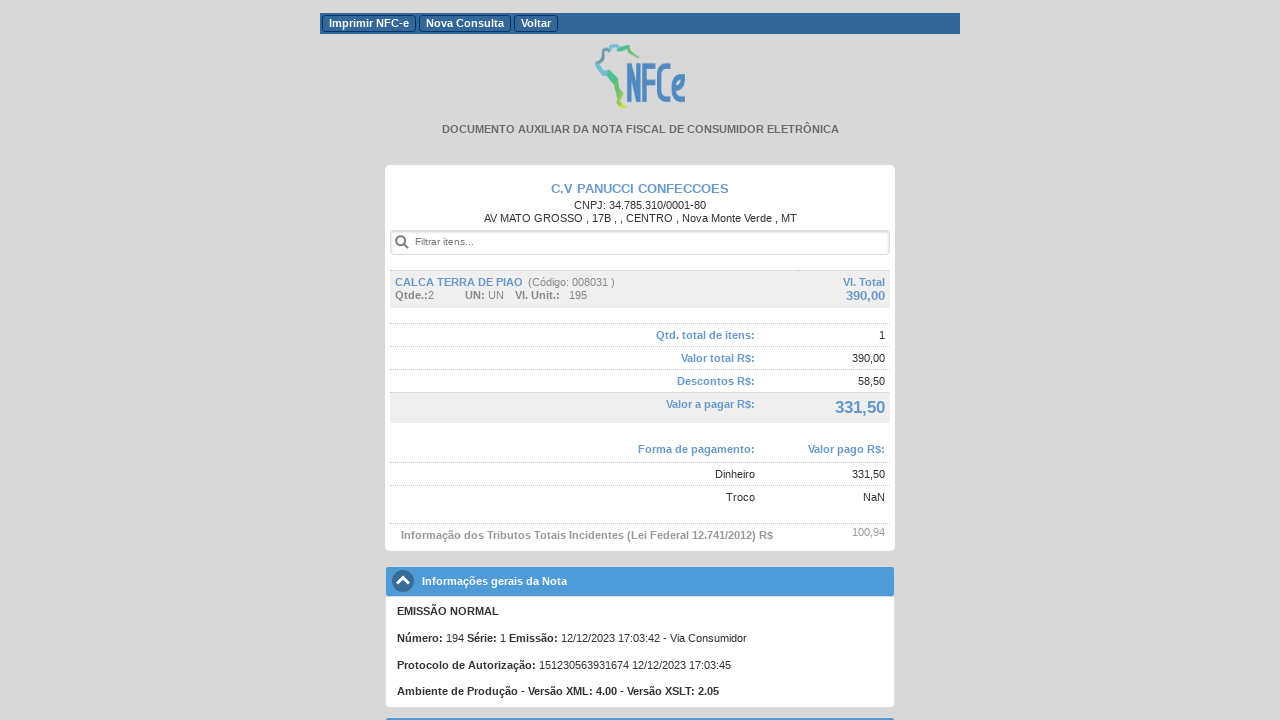

Confirmed: Text 'C.V PANUCCI CONFECCOES' found on URL 6
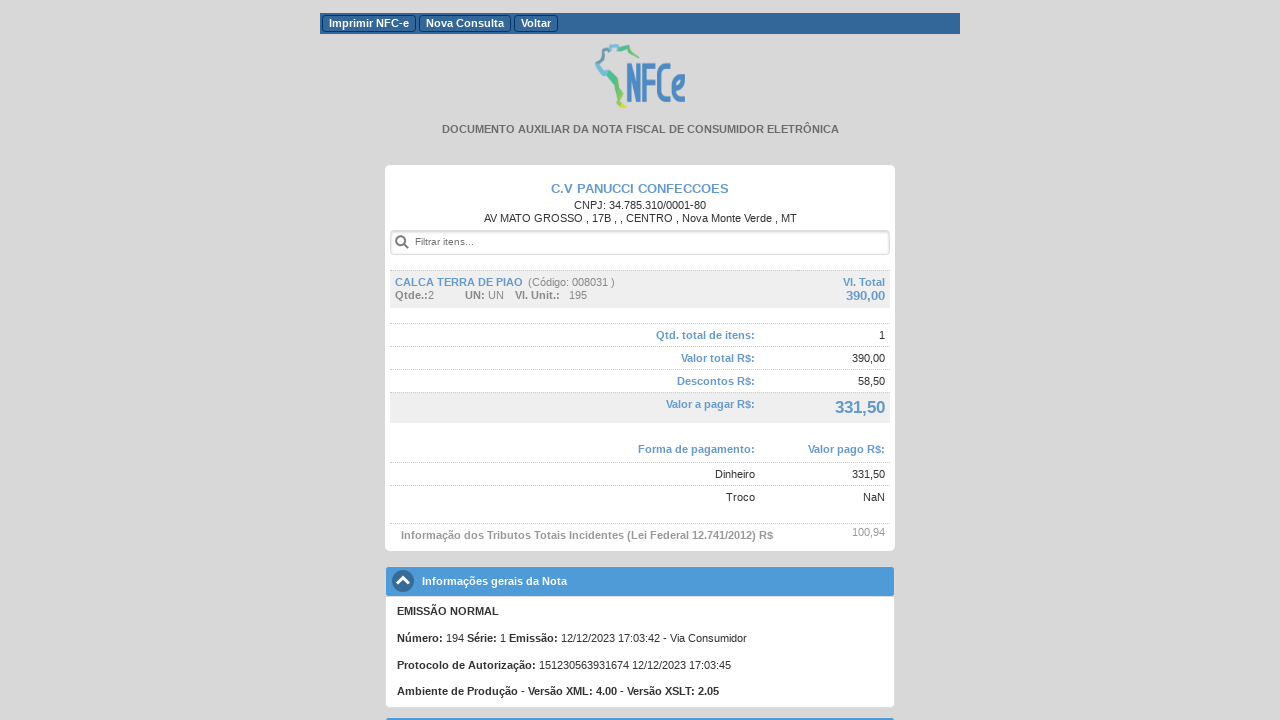

Navigated to NFCe URL 7 out of 9
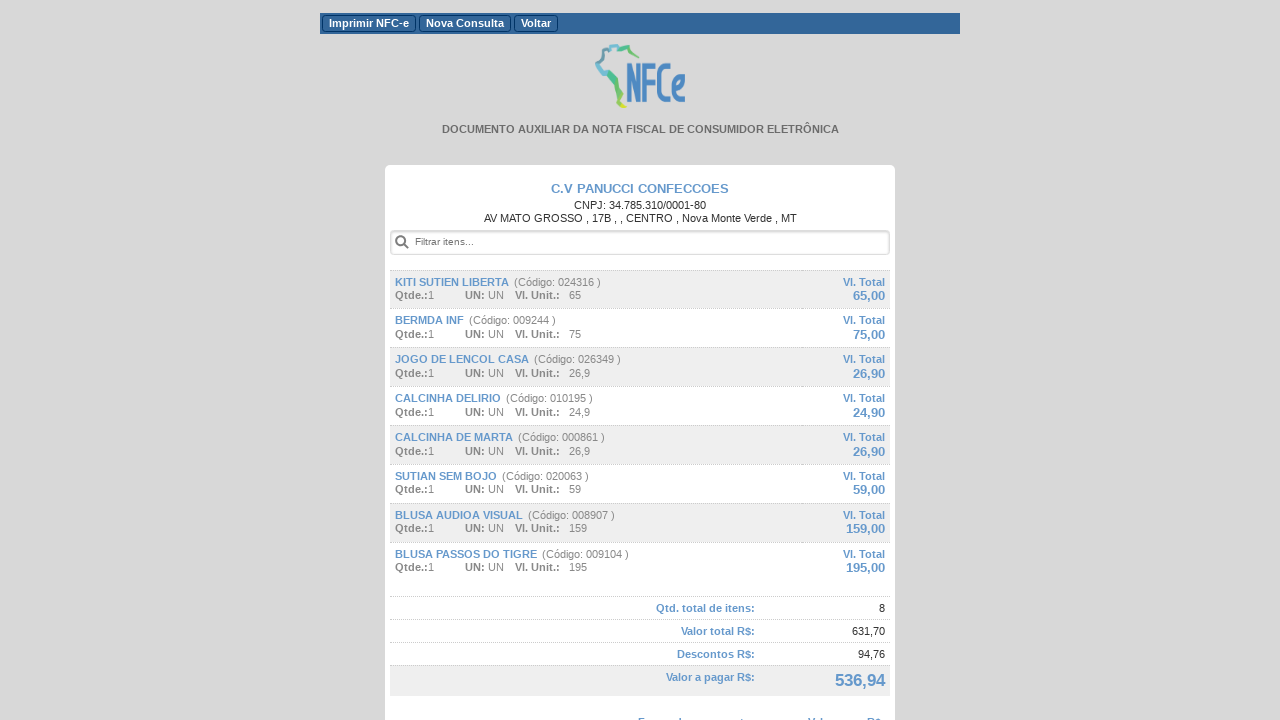

Waited for page to load (domcontentloaded state)
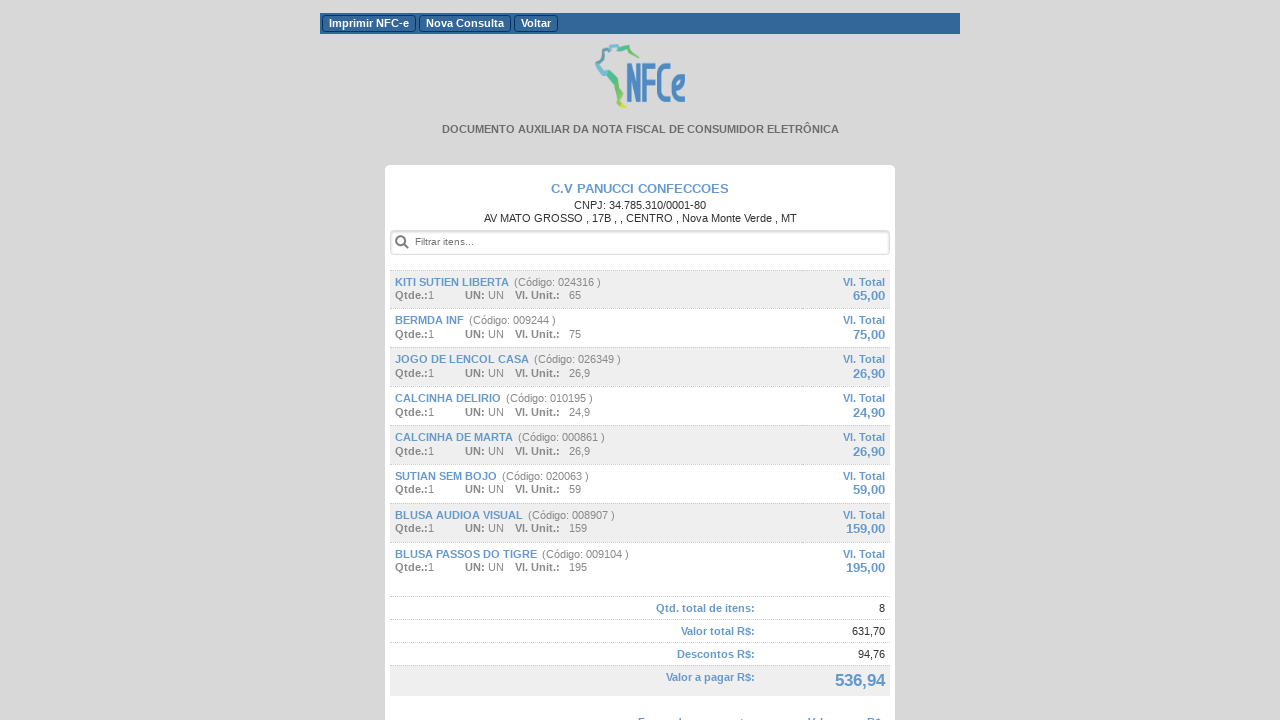

Retrieved page content
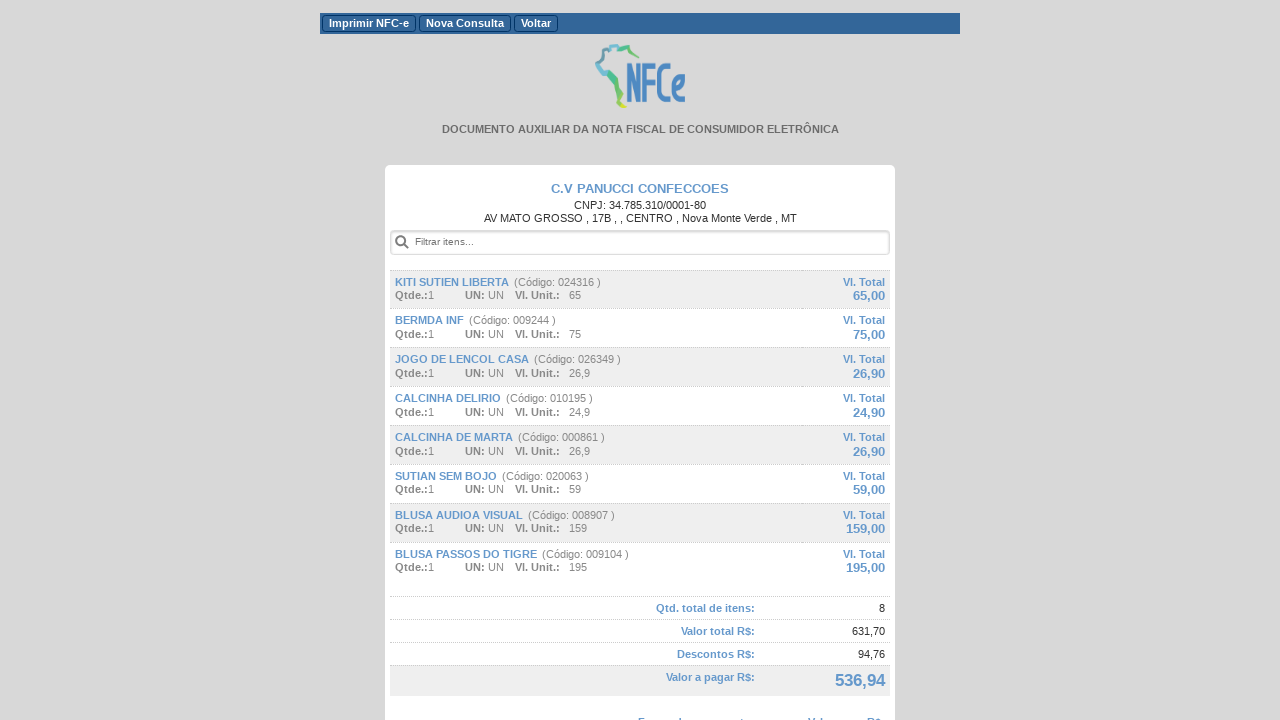

Confirmed: Text 'C.V PANUCCI CONFECCOES' found on URL 7
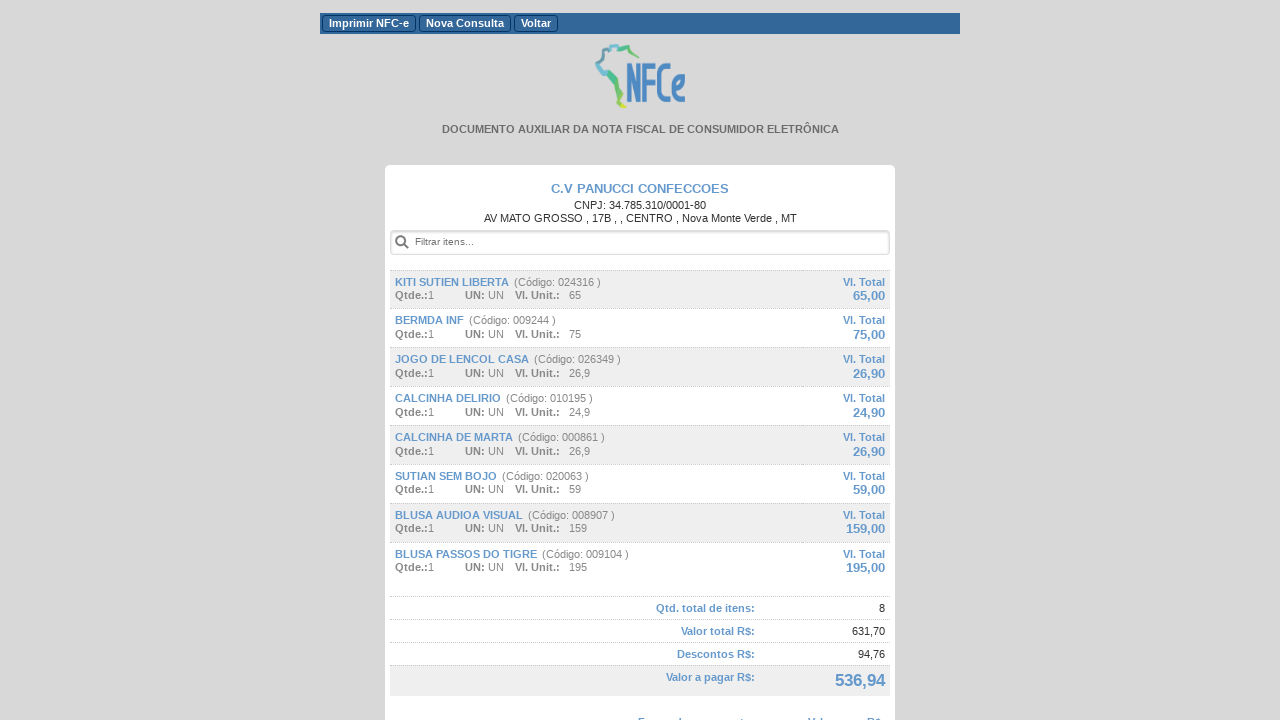

Navigated to NFCe URL 8 out of 9
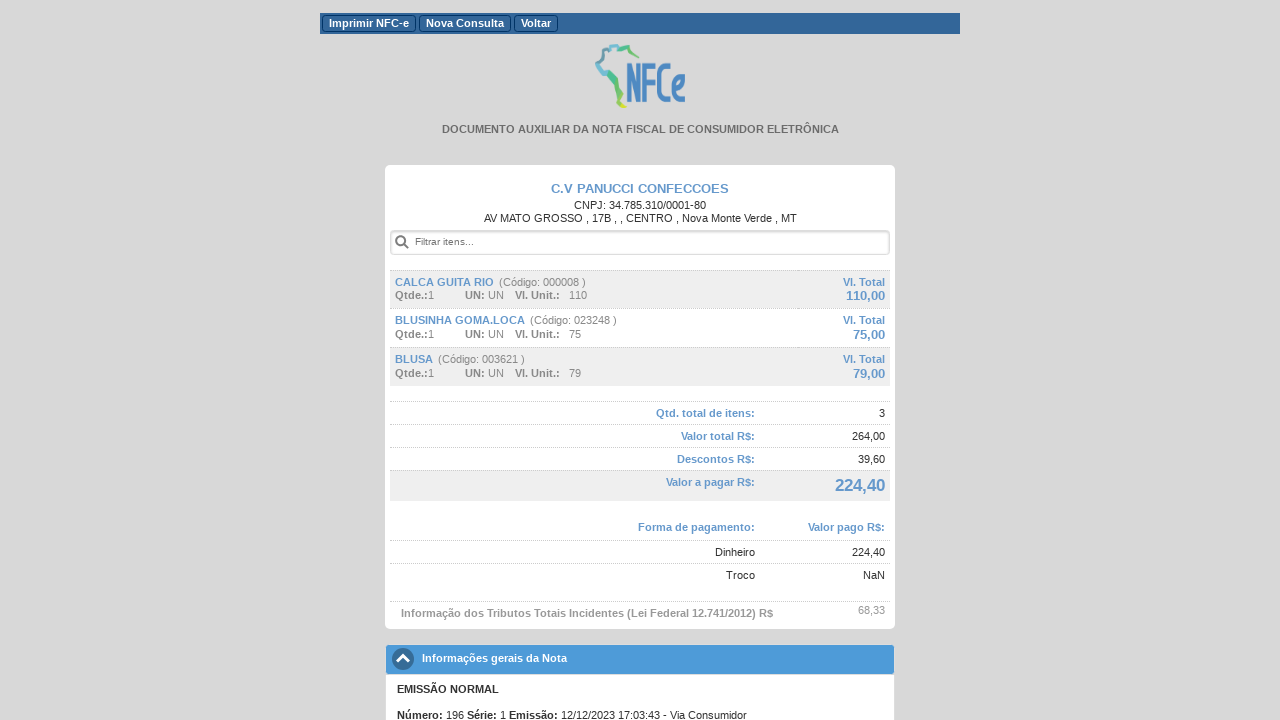

Waited for page to load (domcontentloaded state)
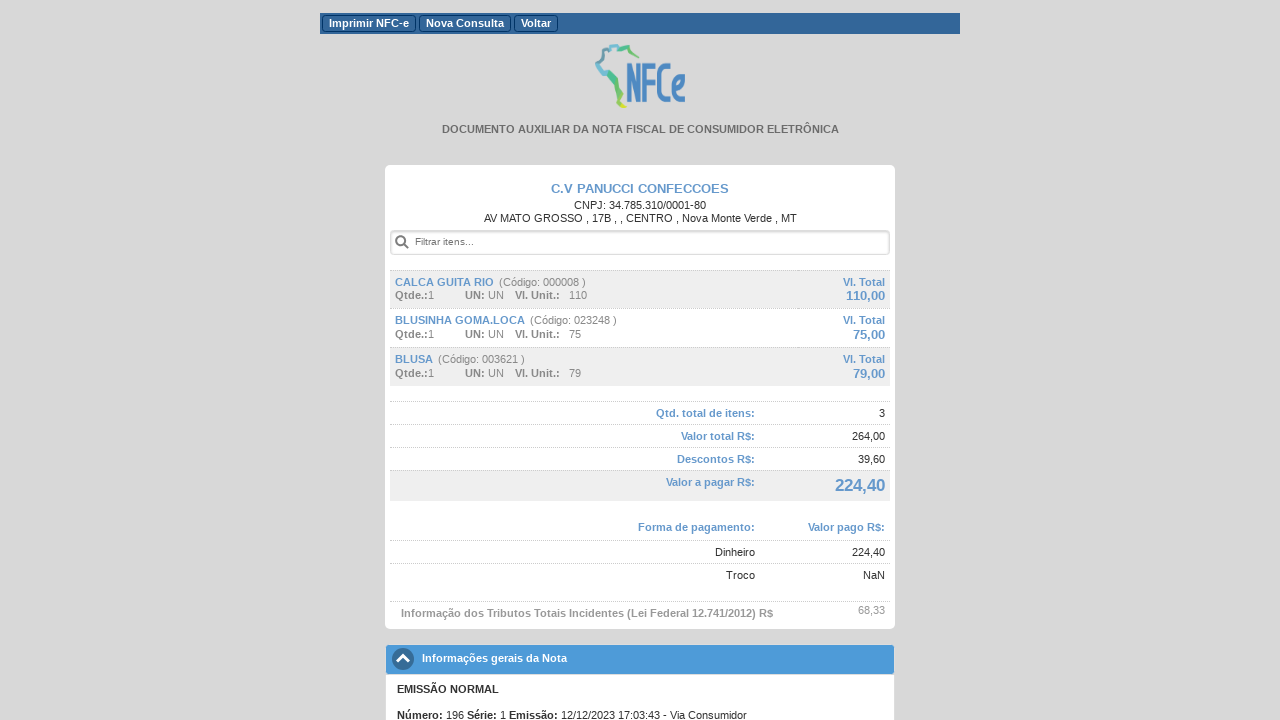

Retrieved page content
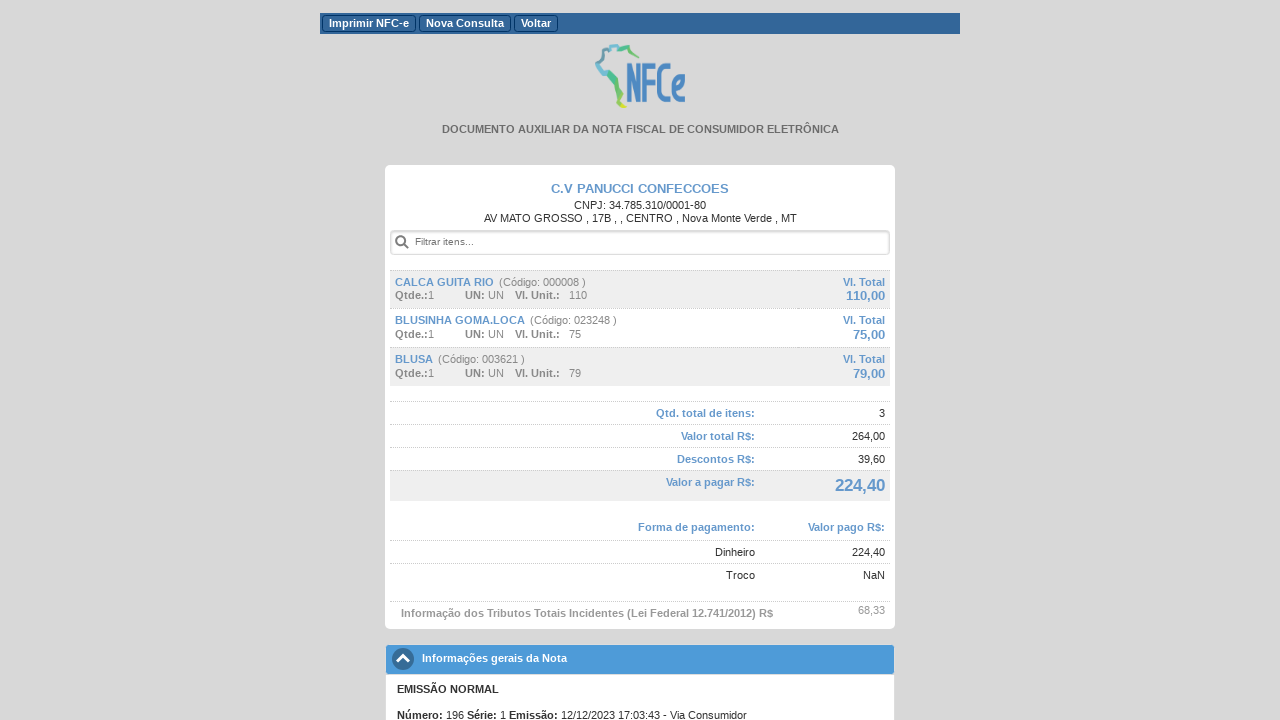

Confirmed: Text 'C.V PANUCCI CONFECCOES' found on URL 8
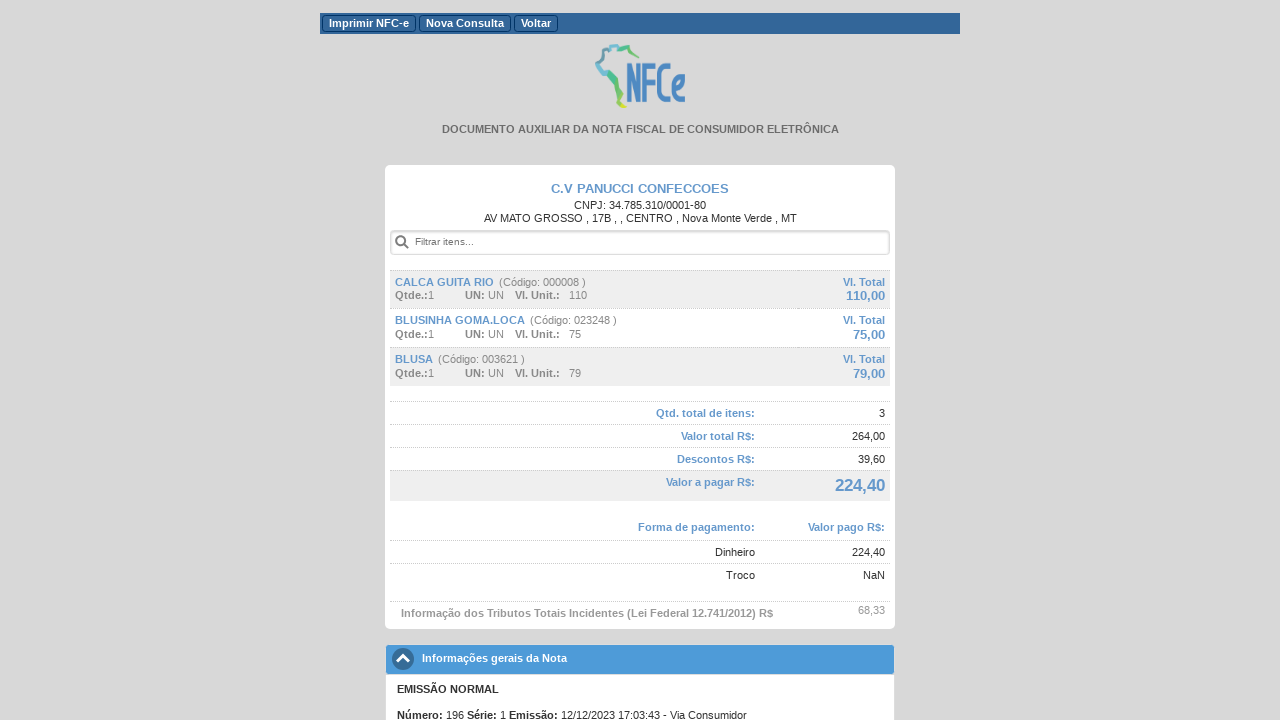

Navigated to NFCe URL 9 out of 9
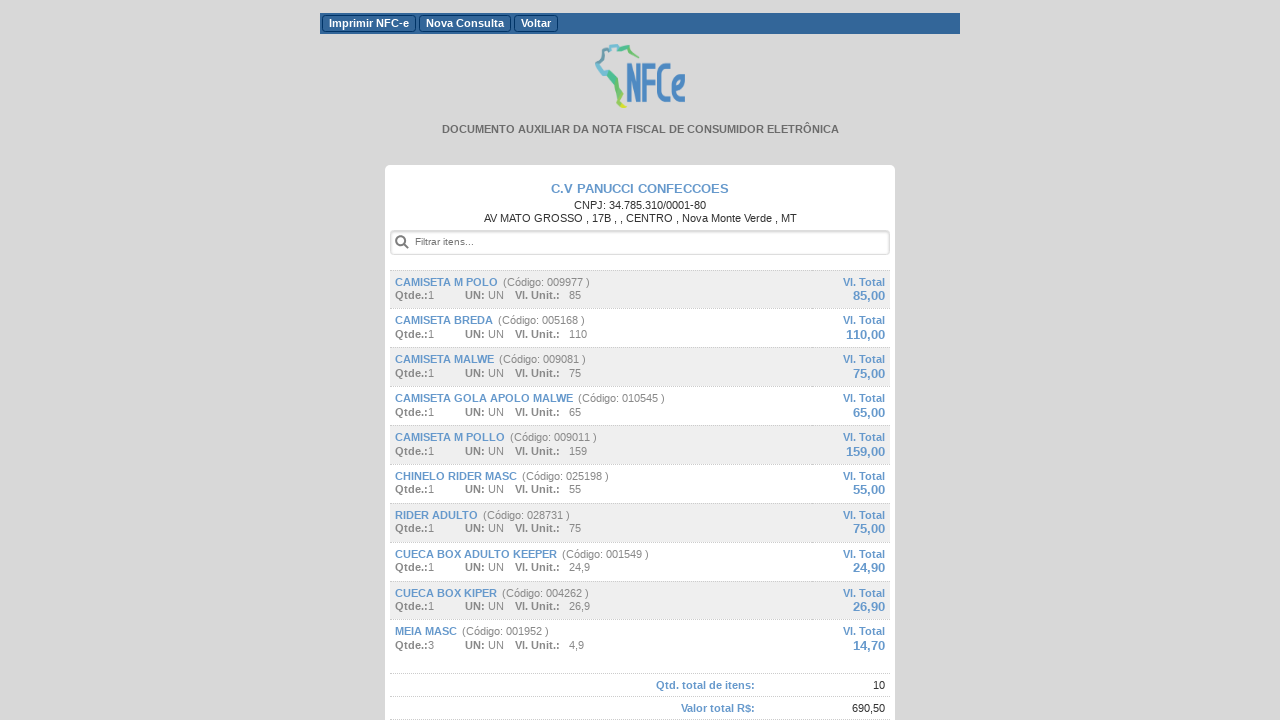

Waited for page to load (domcontentloaded state)
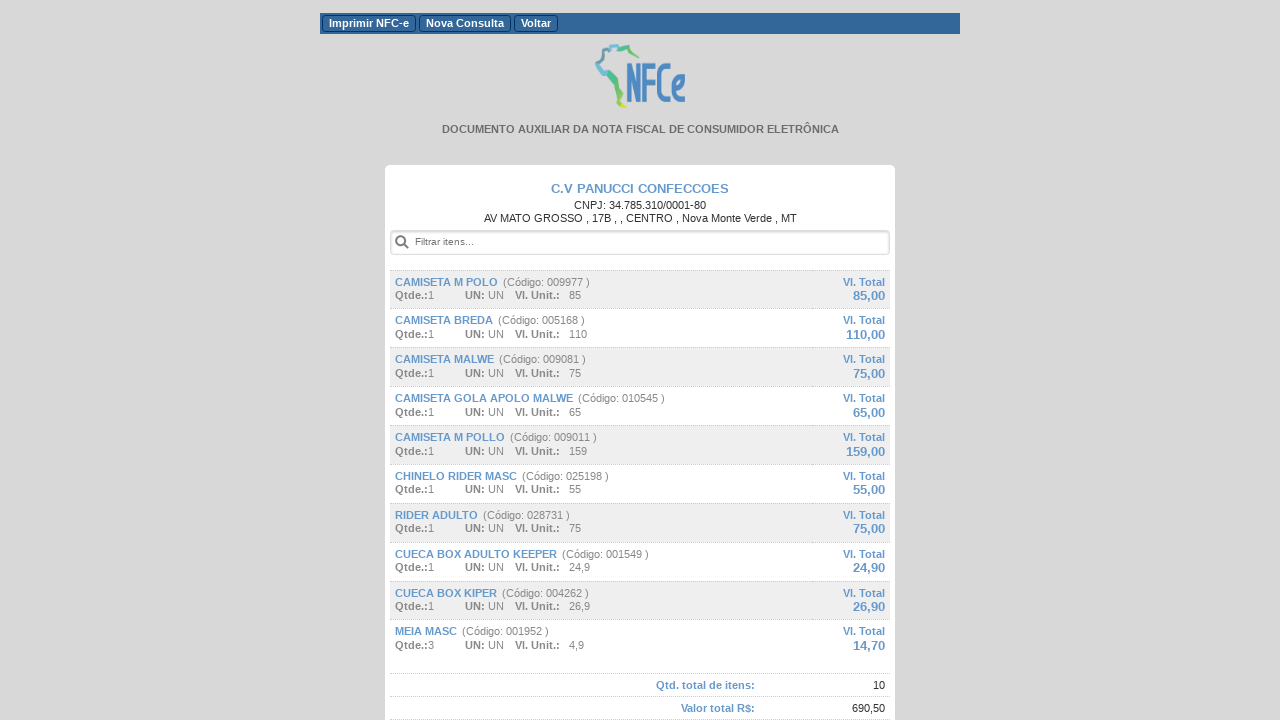

Retrieved page content
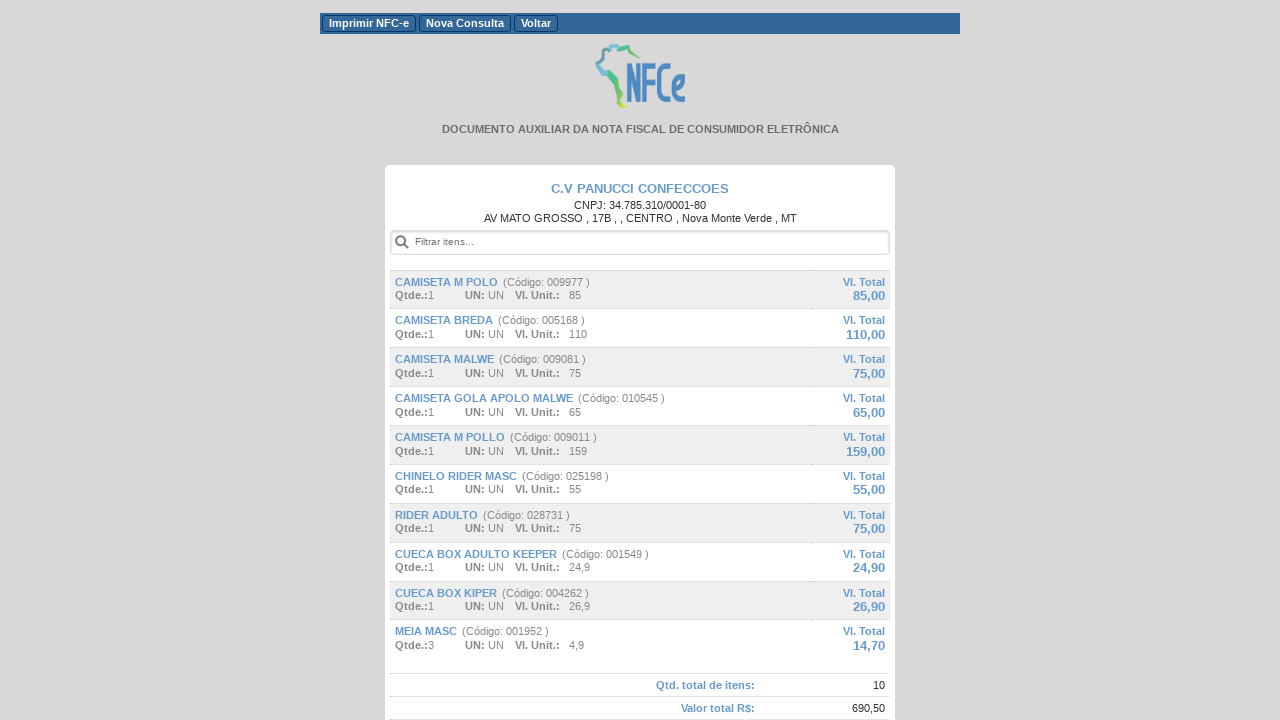

Confirmed: Text 'C.V PANUCCI CONFECCOES' found on URL 9
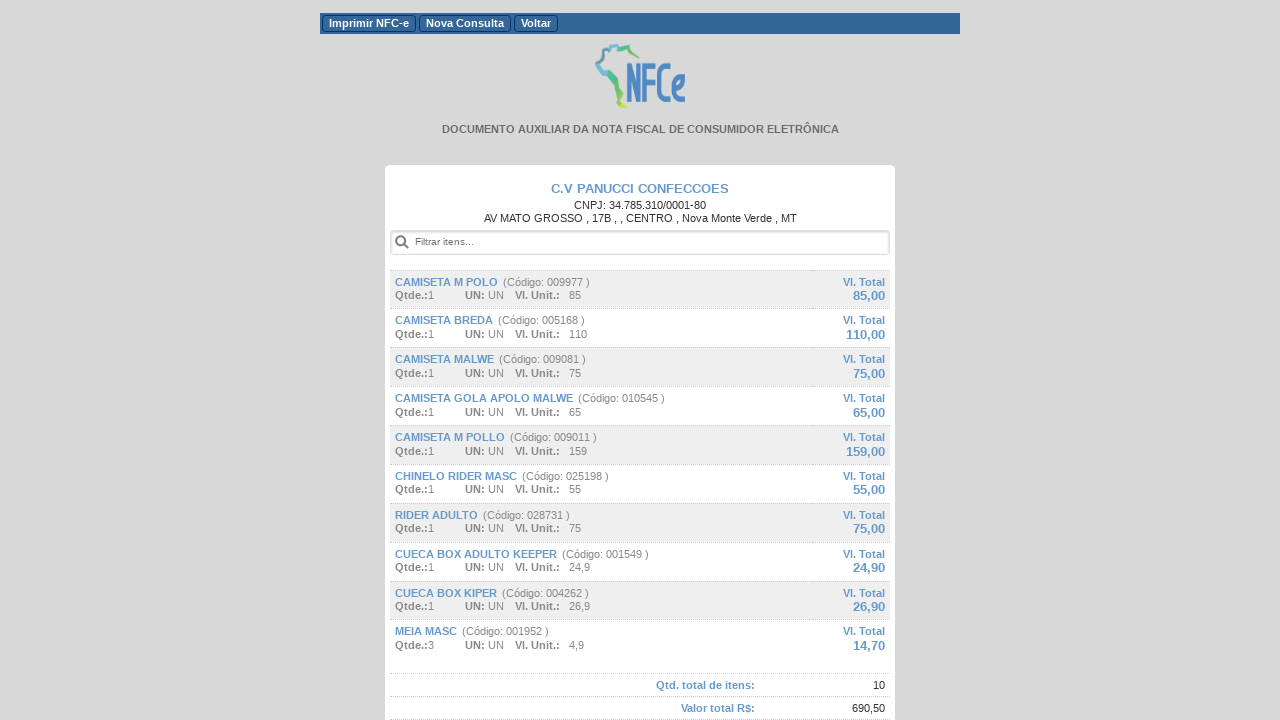

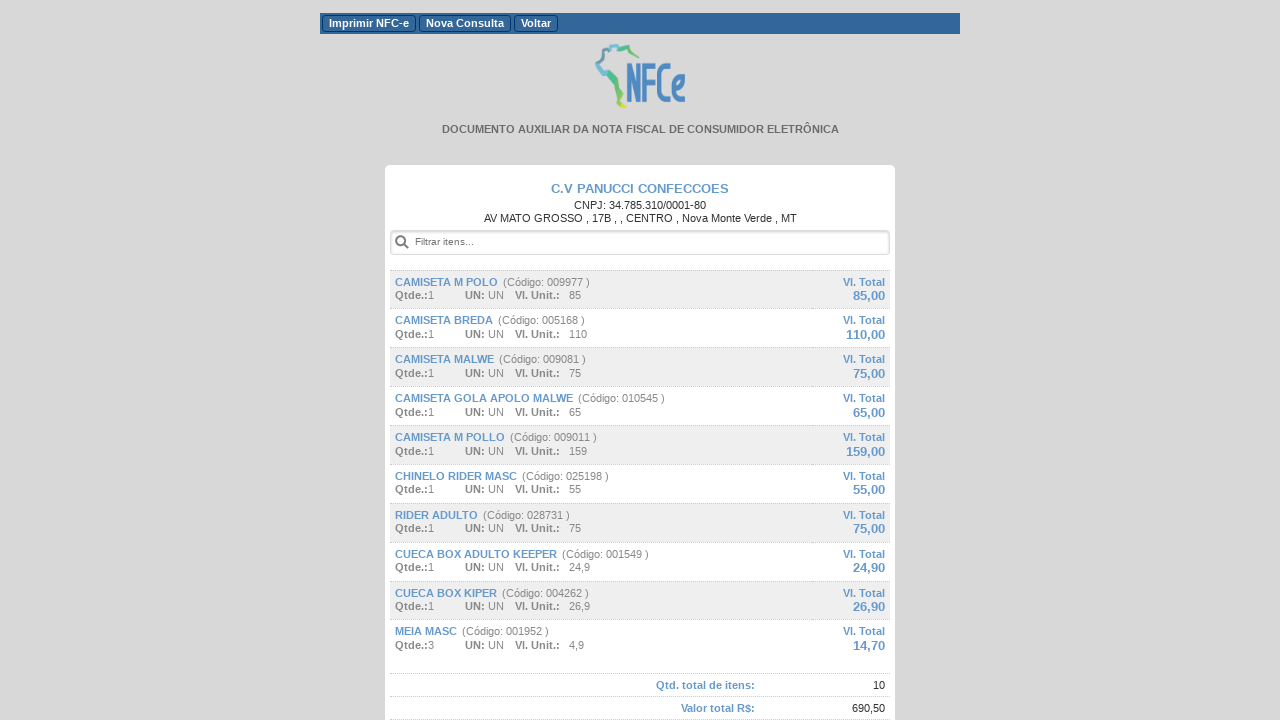